Tests opening a link in a new tab by clicking Terms of Use link with keyboard modifier and then searching in the new tab

Starting URL: https://www.tutorialspoint.com/about/about_careers.htm

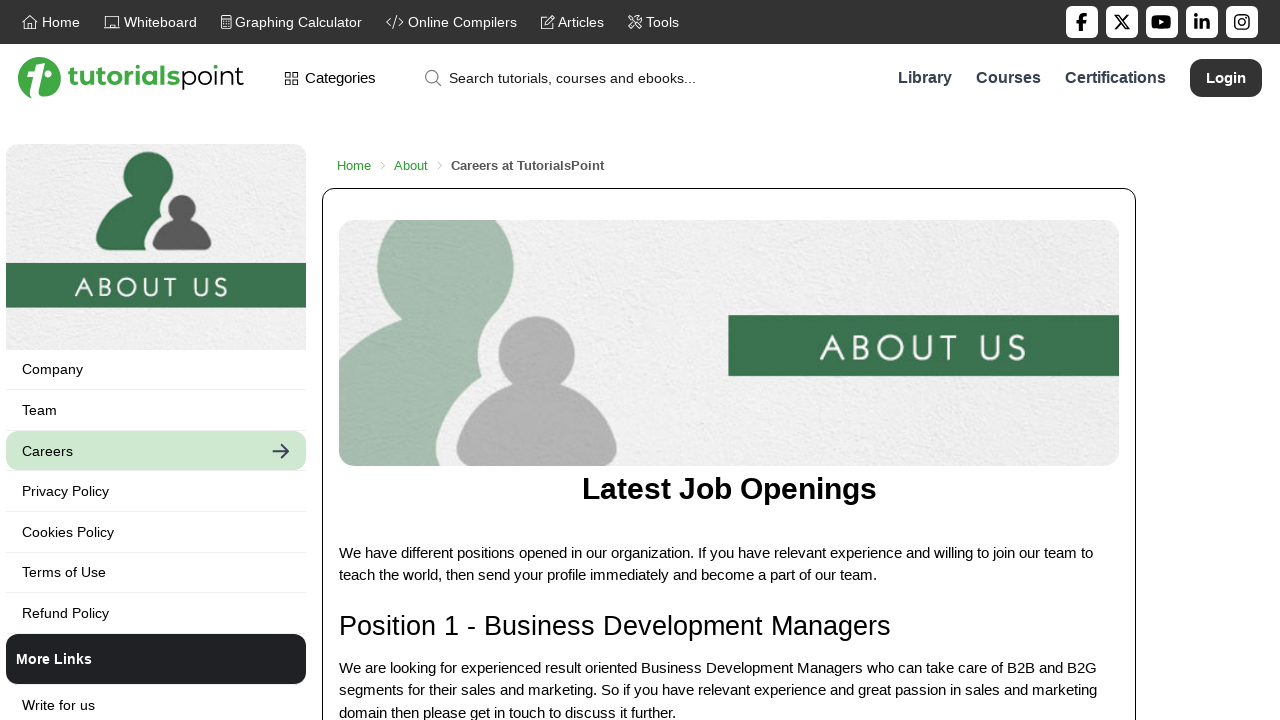

Clicked Terms of Use link with Ctrl modifier to open in new tab at (156, 572) on xpath=//a[text()='Terms of Use']
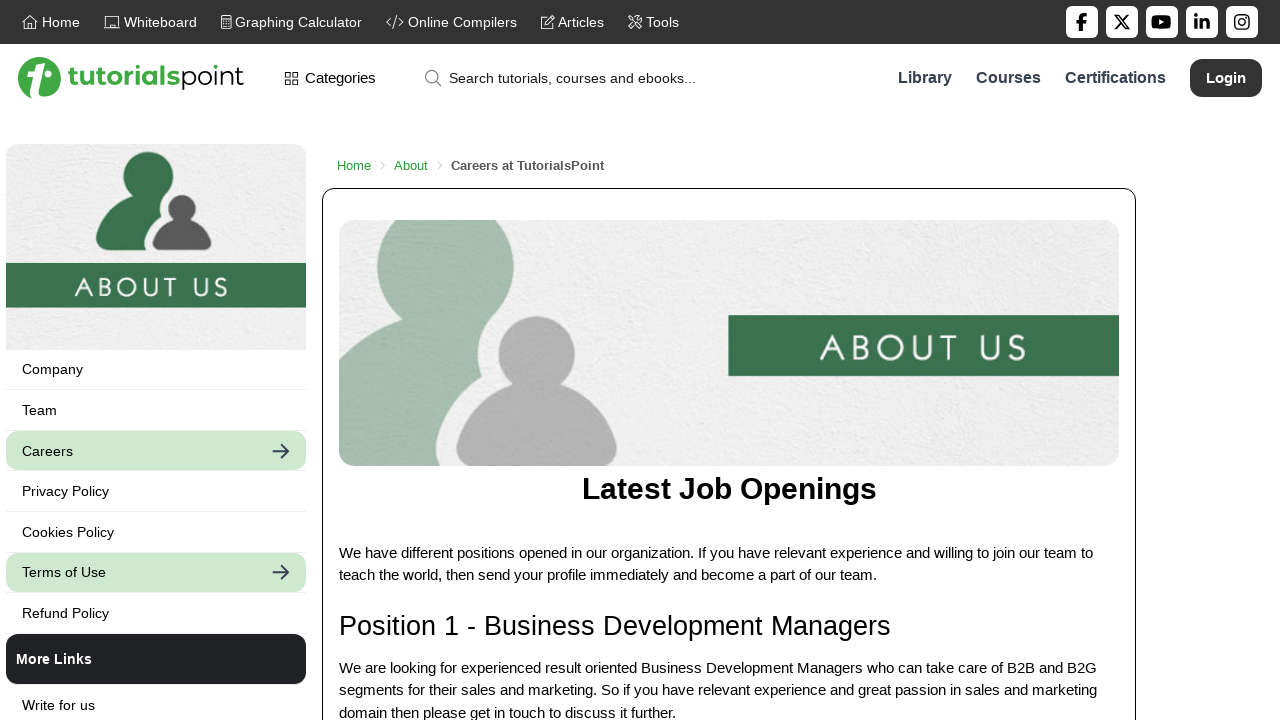

New tab opened and captured
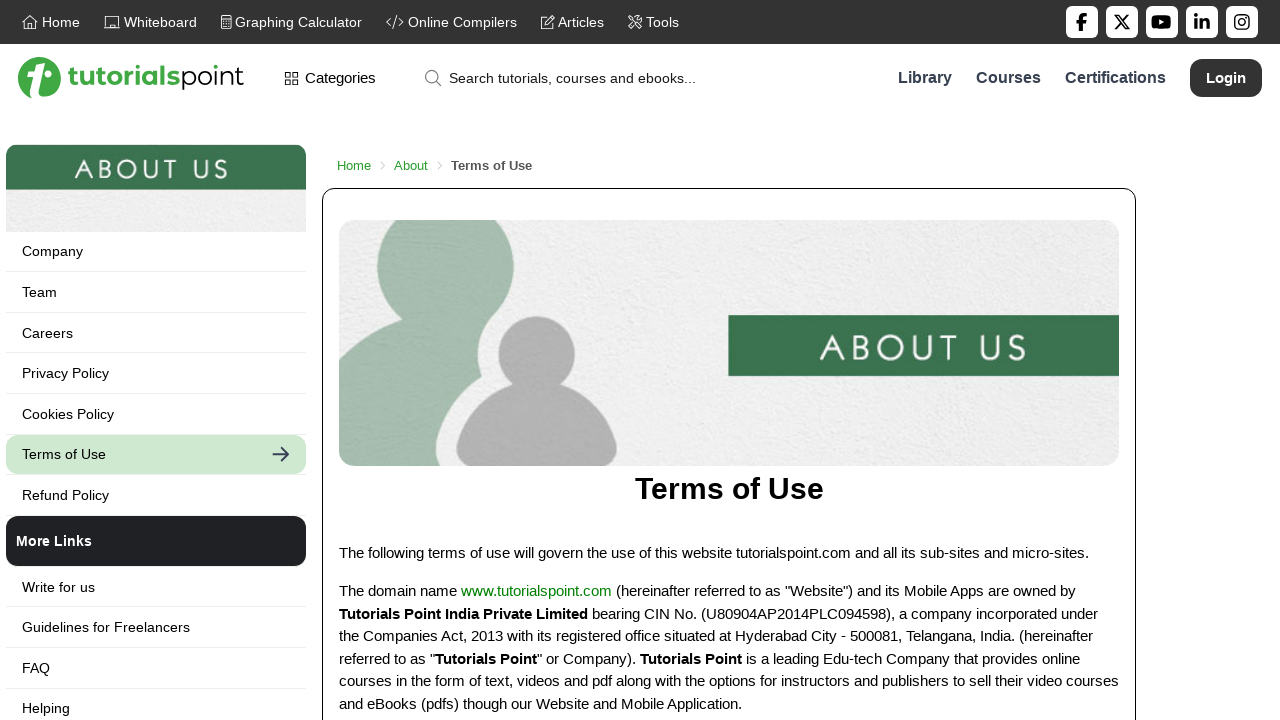

Search input field loaded in new tab
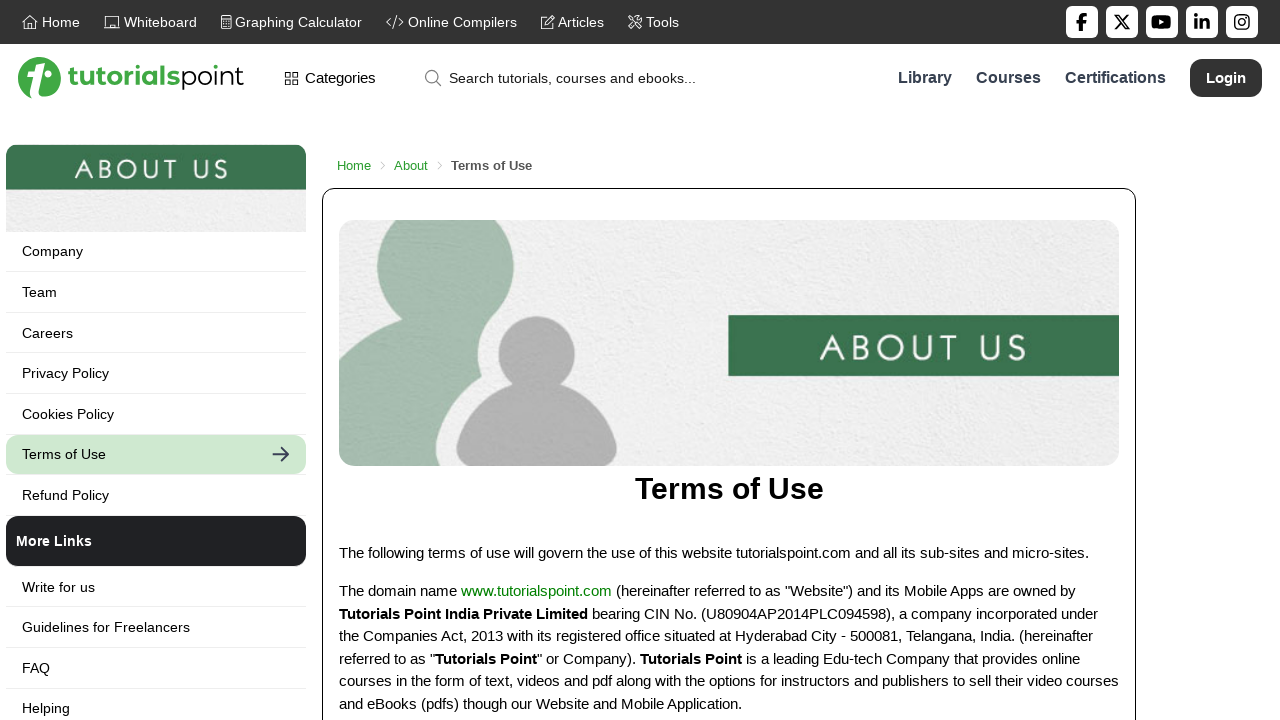

Filled search field with 'book' in new tab on //input[@id='search-strings']
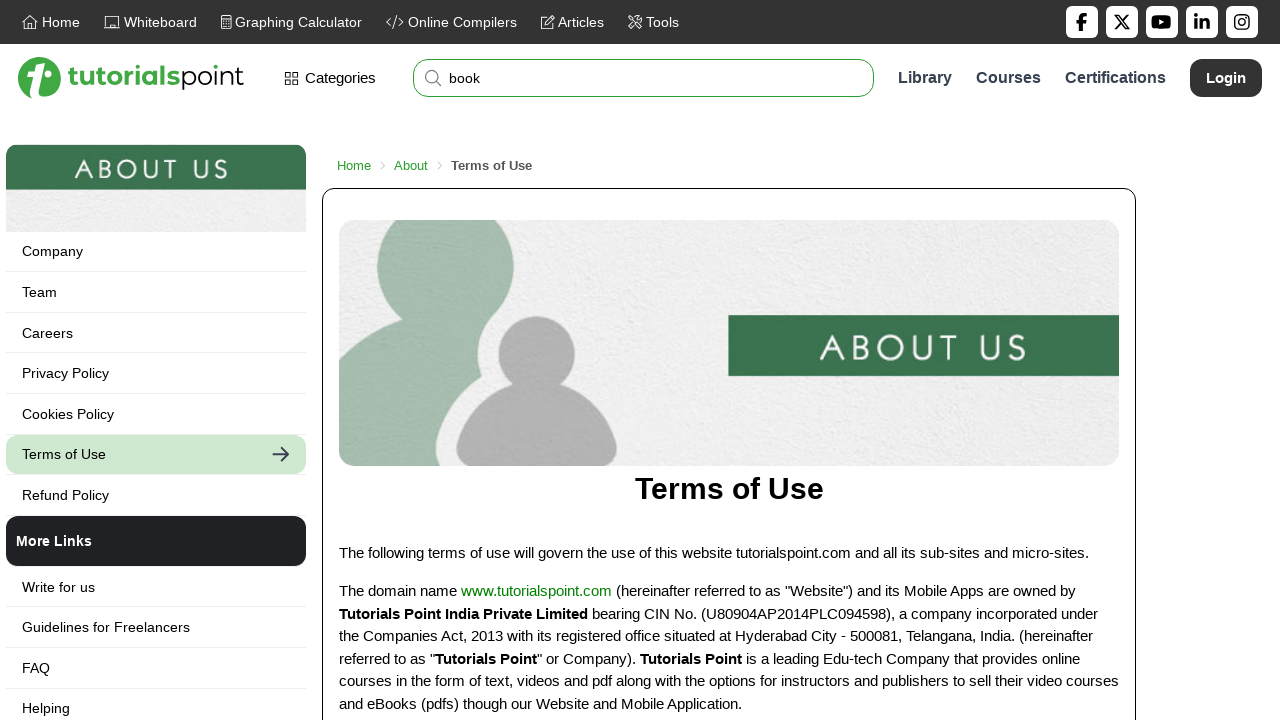

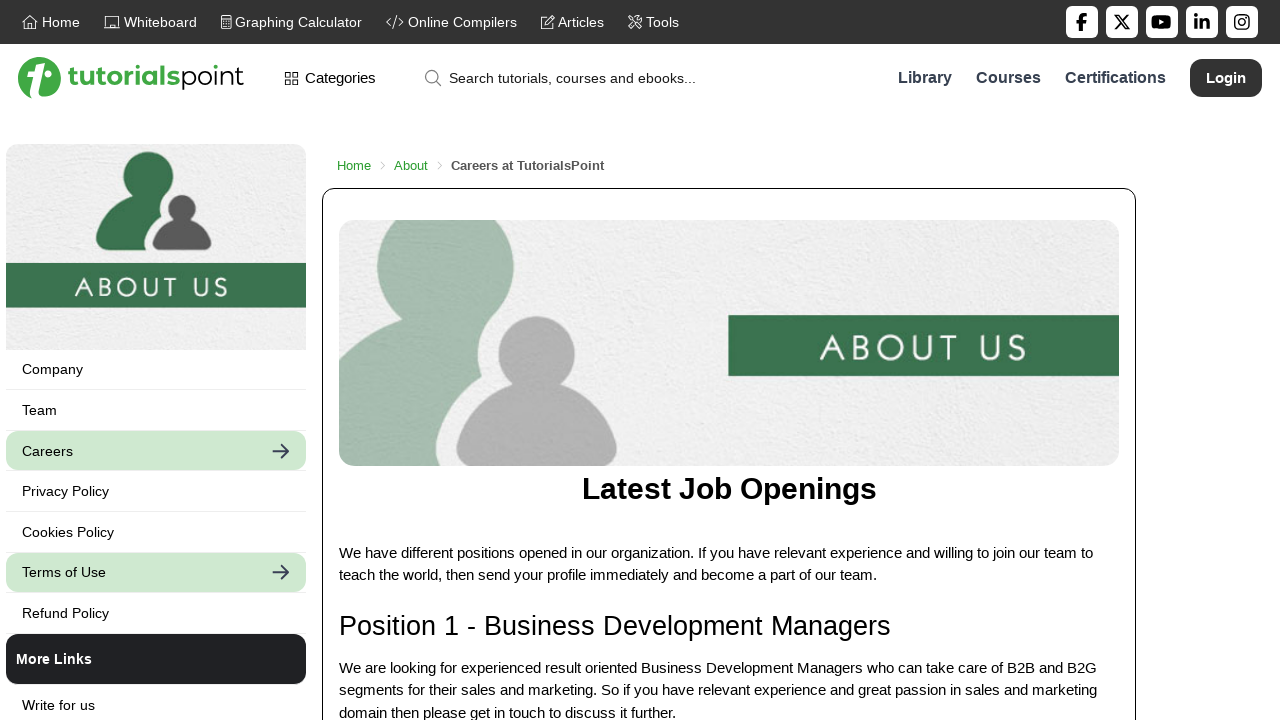